Tests nested iframe handling by navigating to the nested iframe section, switching between parent and child iframes, and interacting with elements within them

Starting URL: https://demo.automationtesting.in/Frames.html

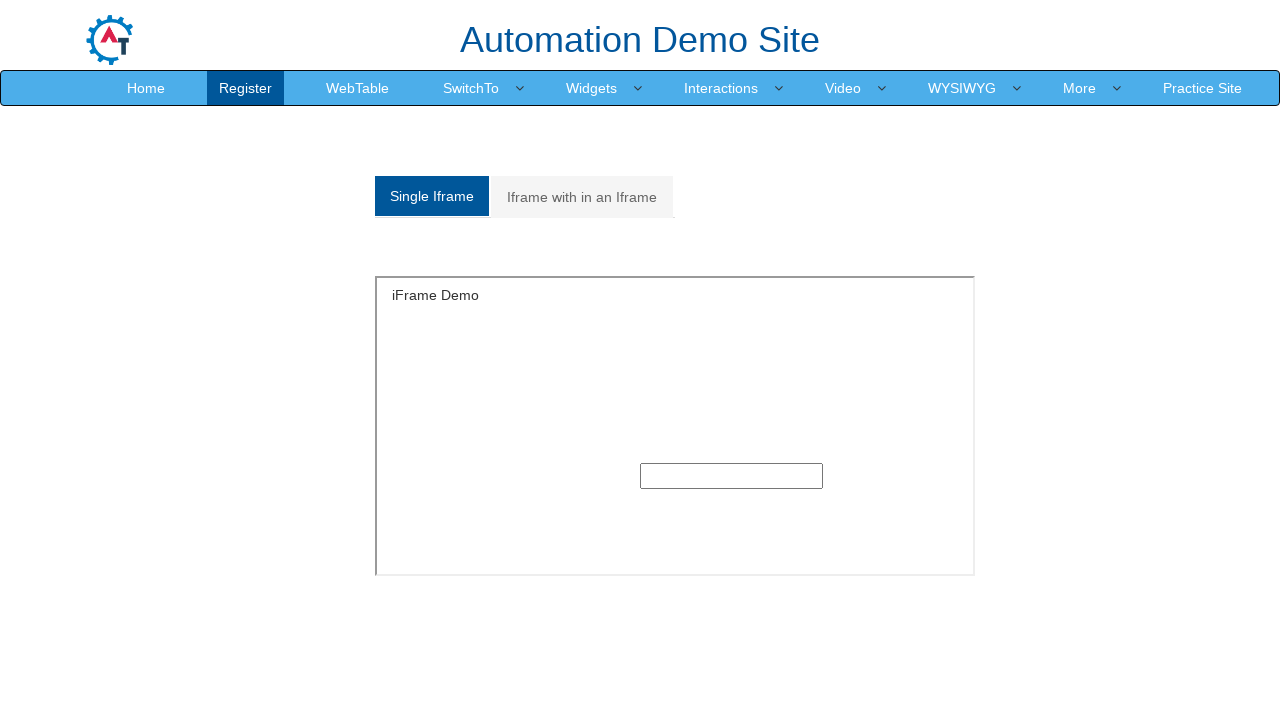

Clicked on nested iframe tab at (582, 197) on xpath=/html/body/section/div[1]/div/div/div/div[1]/div/ul/li[2]/a
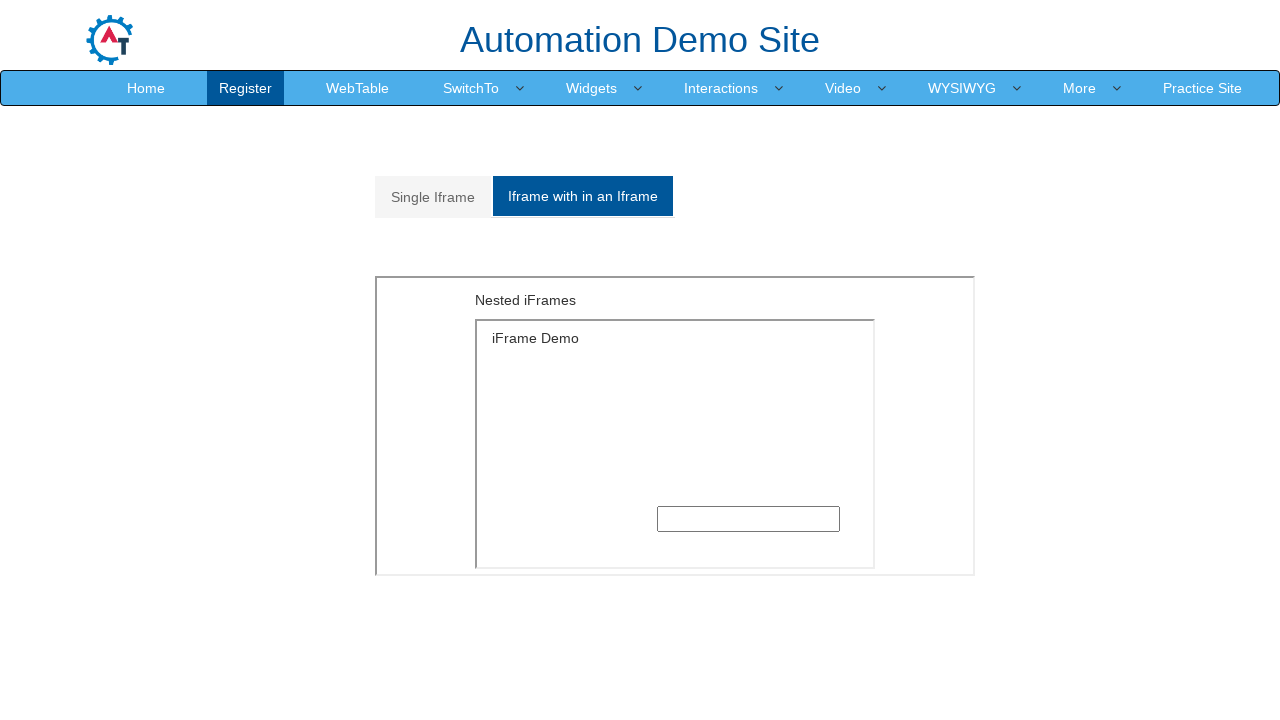

Located parent iframe
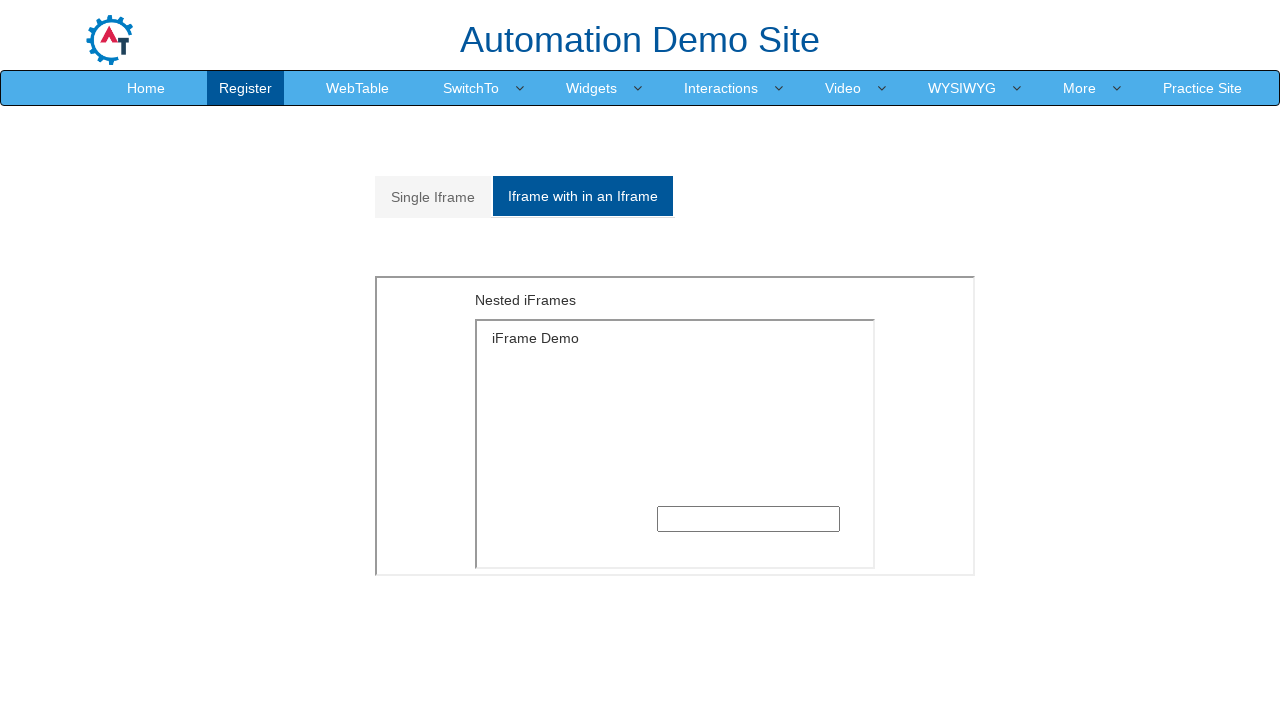

Retrieved text from parent iframe: 'Nested iFrames'
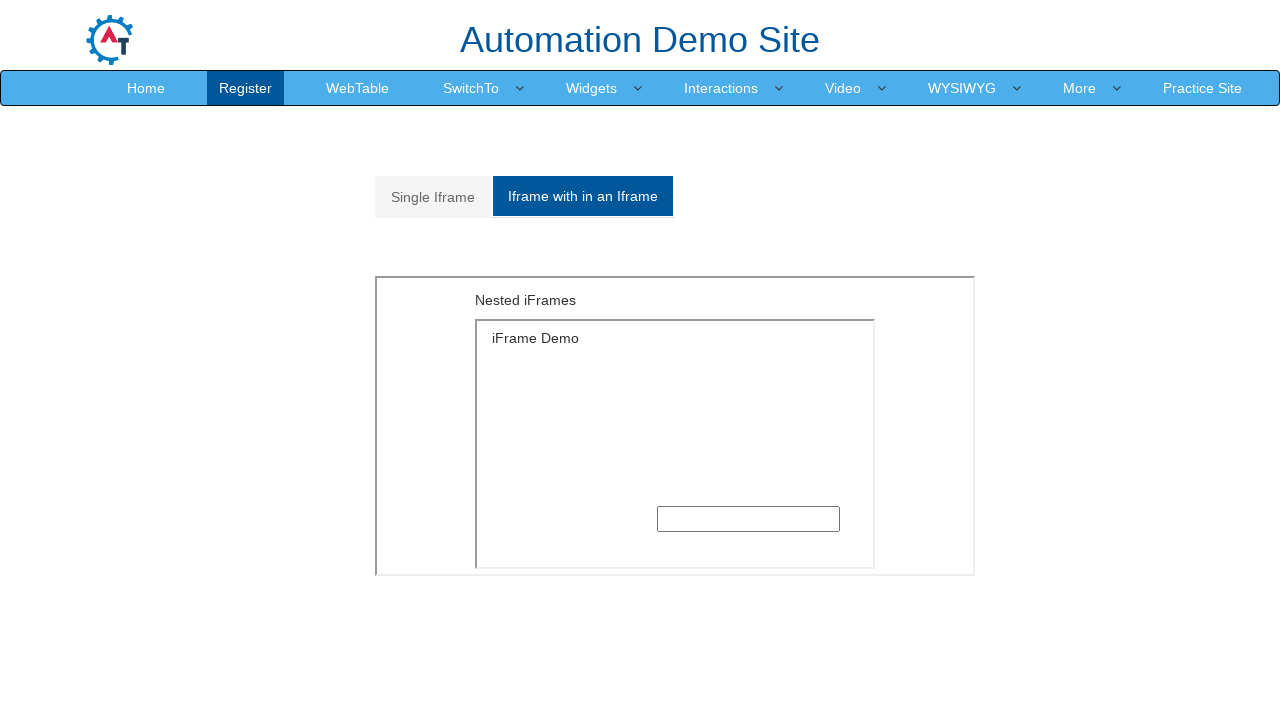

Located child iframe within parent iframe
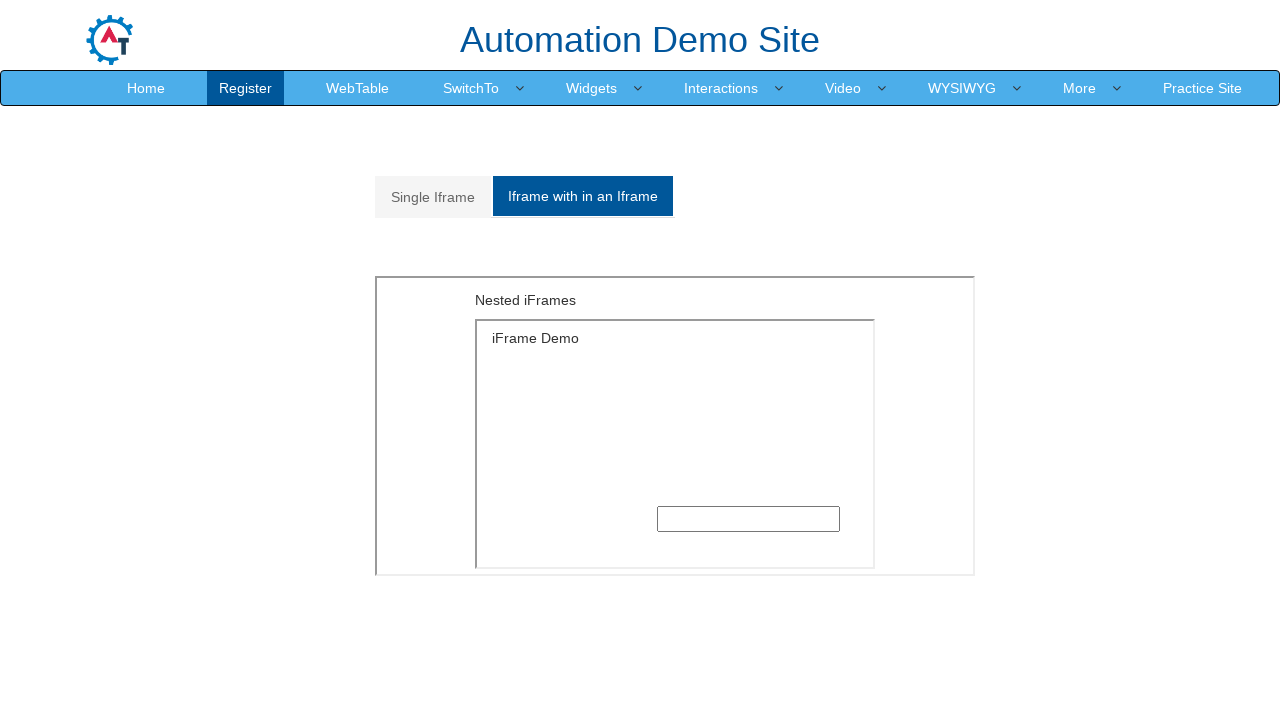

Filled input field in child iframe with 'Sumit' on xpath=//*[@id="Multiple"]/iframe >> internal:control=enter-frame >> iframe >> nt
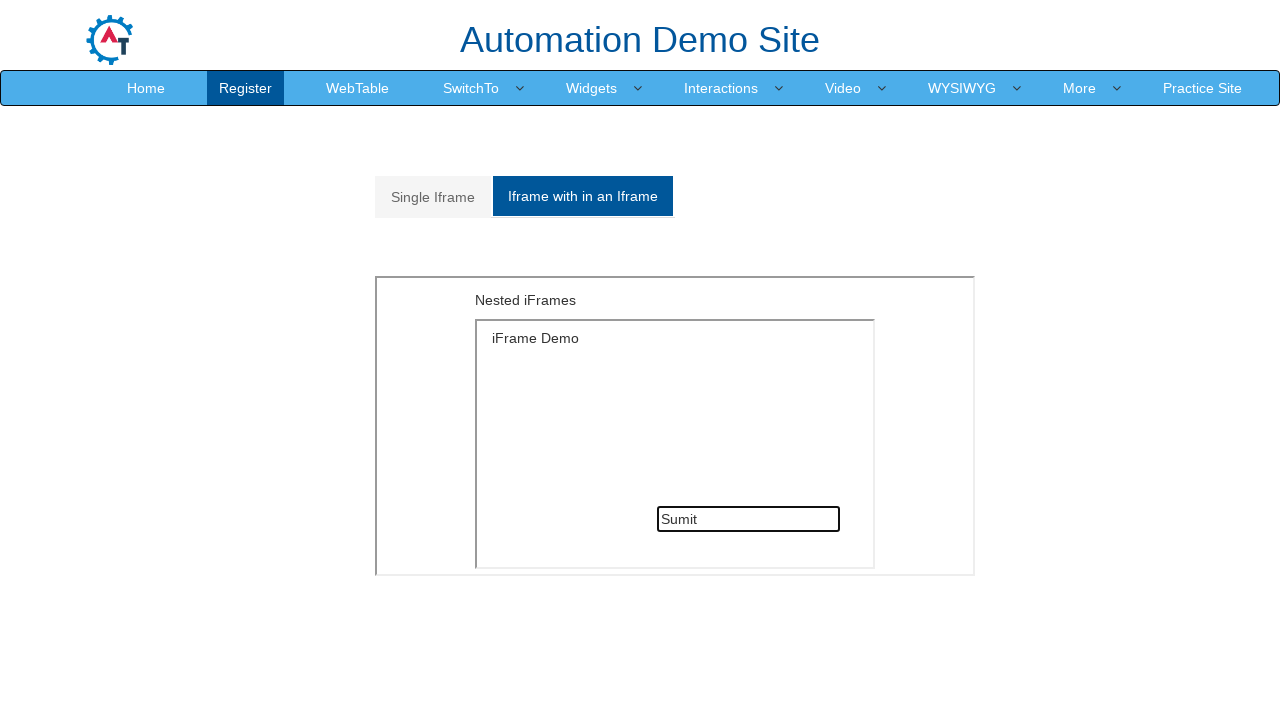

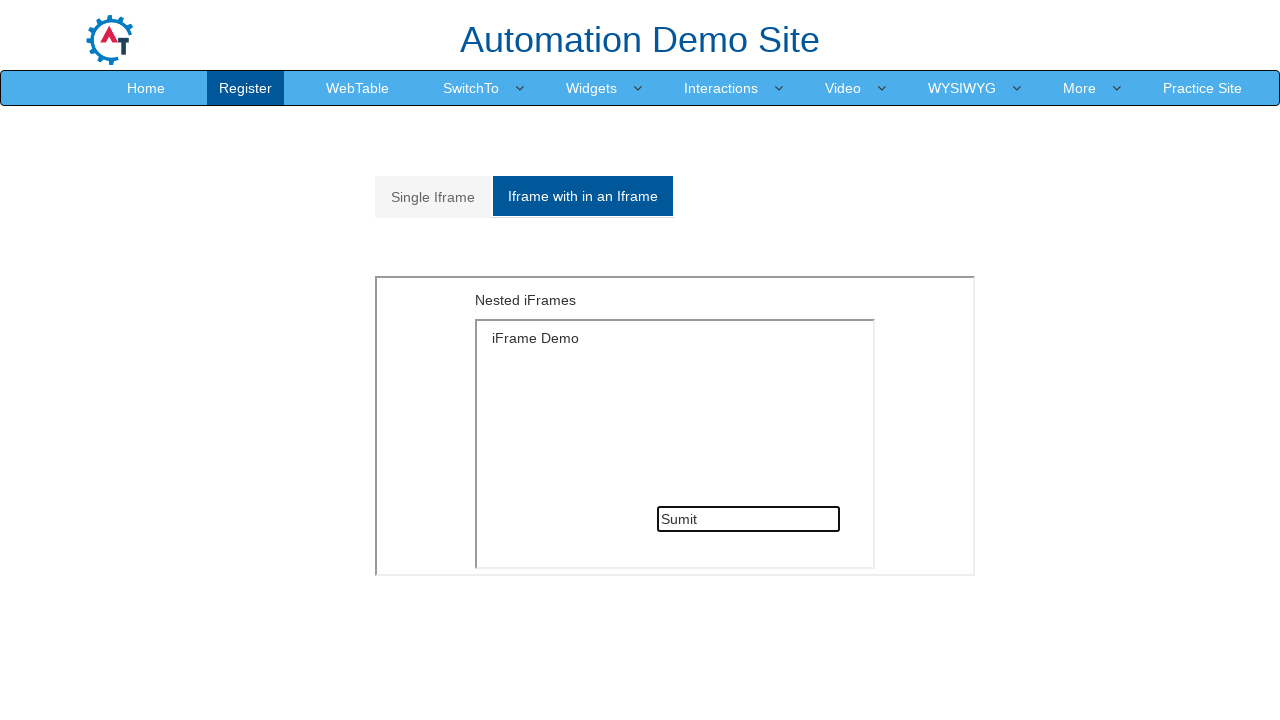